Tests that the zip code field rejects Cyrillic common password 'йцукен' and shows an error message

Starting URL: https://www.sharelane.com/cgi-bin/register.py

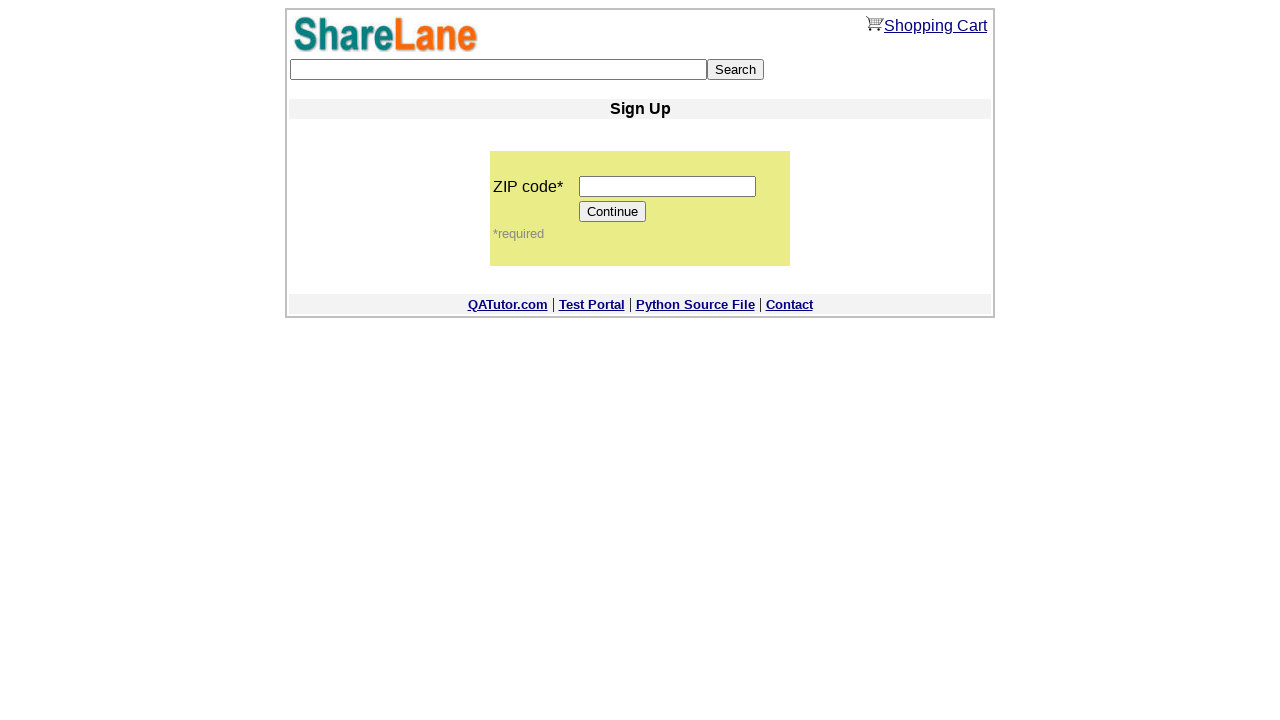

Filled zip code field with Cyrillic common password 'йцукен' on input[name='zip_code']
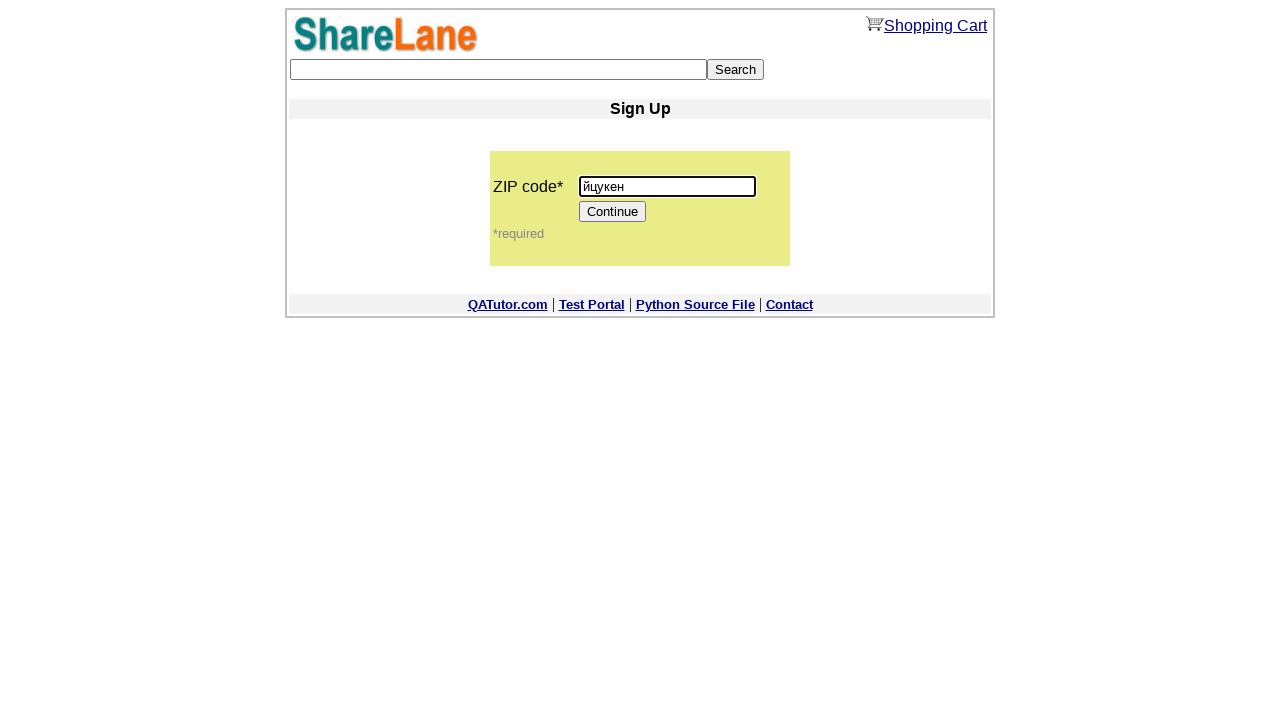

Clicked Continue button to submit zip code at (613, 212) on input[value='Continue']
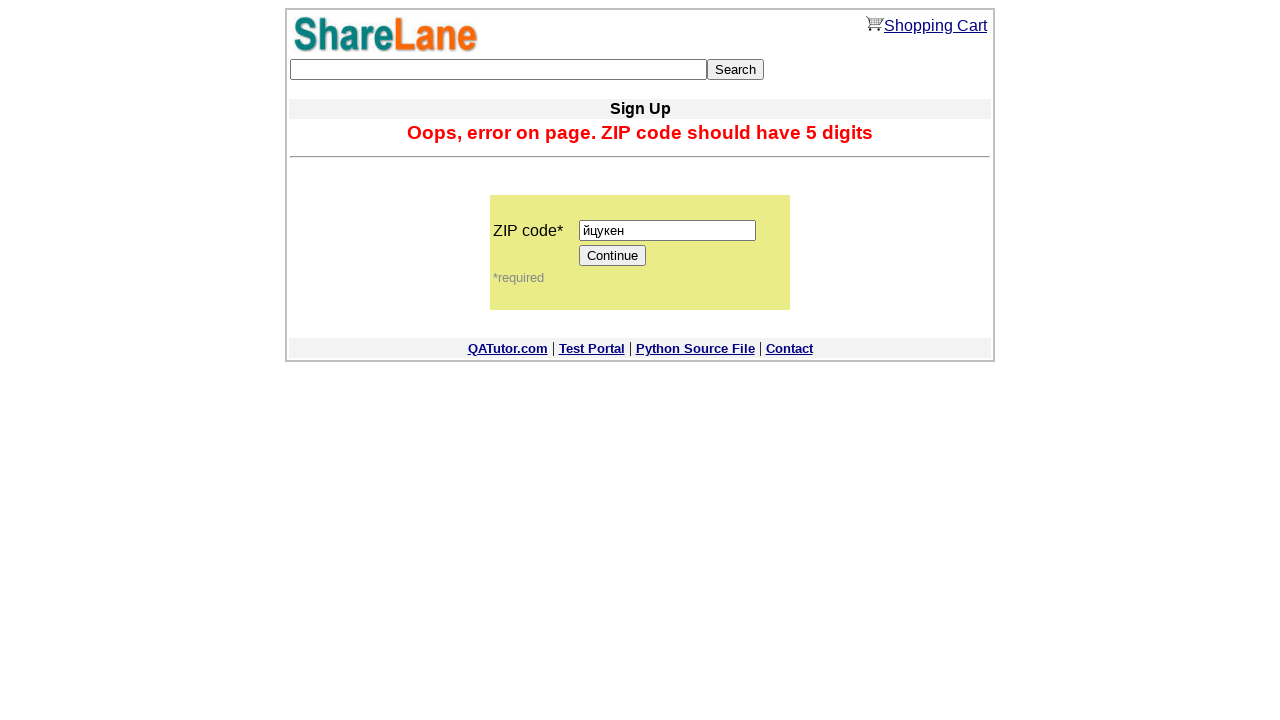

Error message appeared on screen, confirming zip code field rejected Cyrillic input
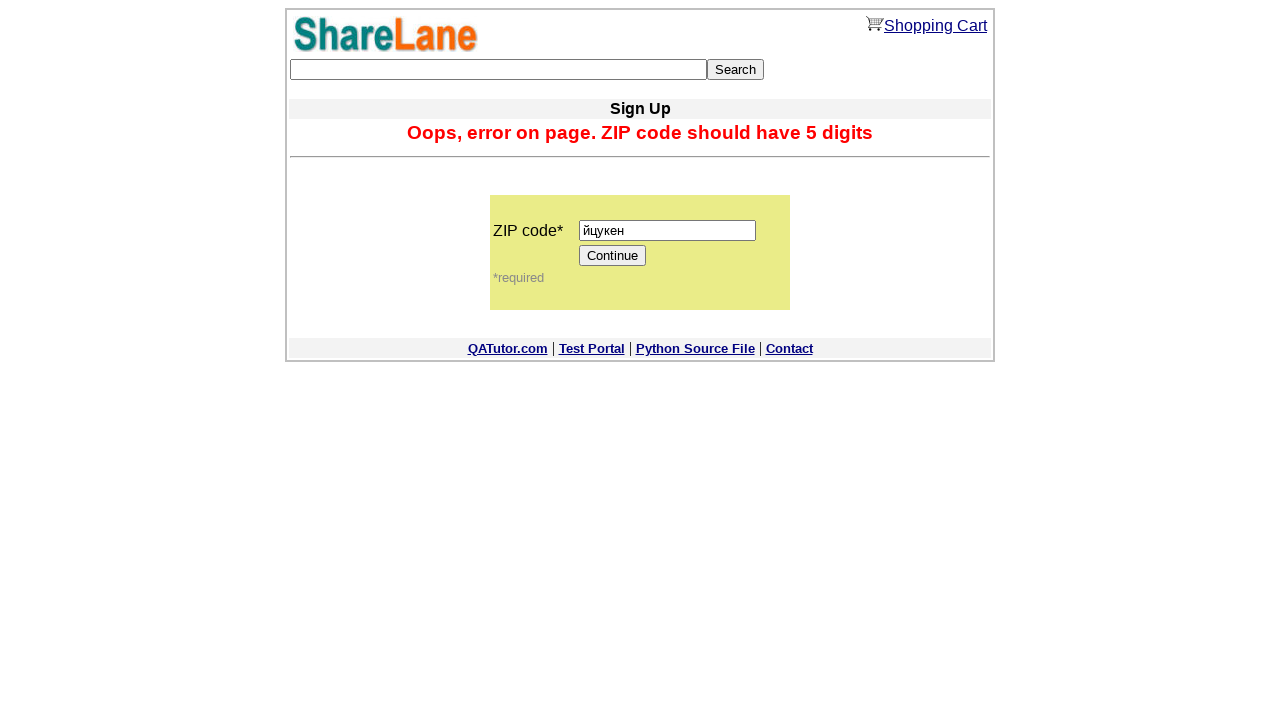

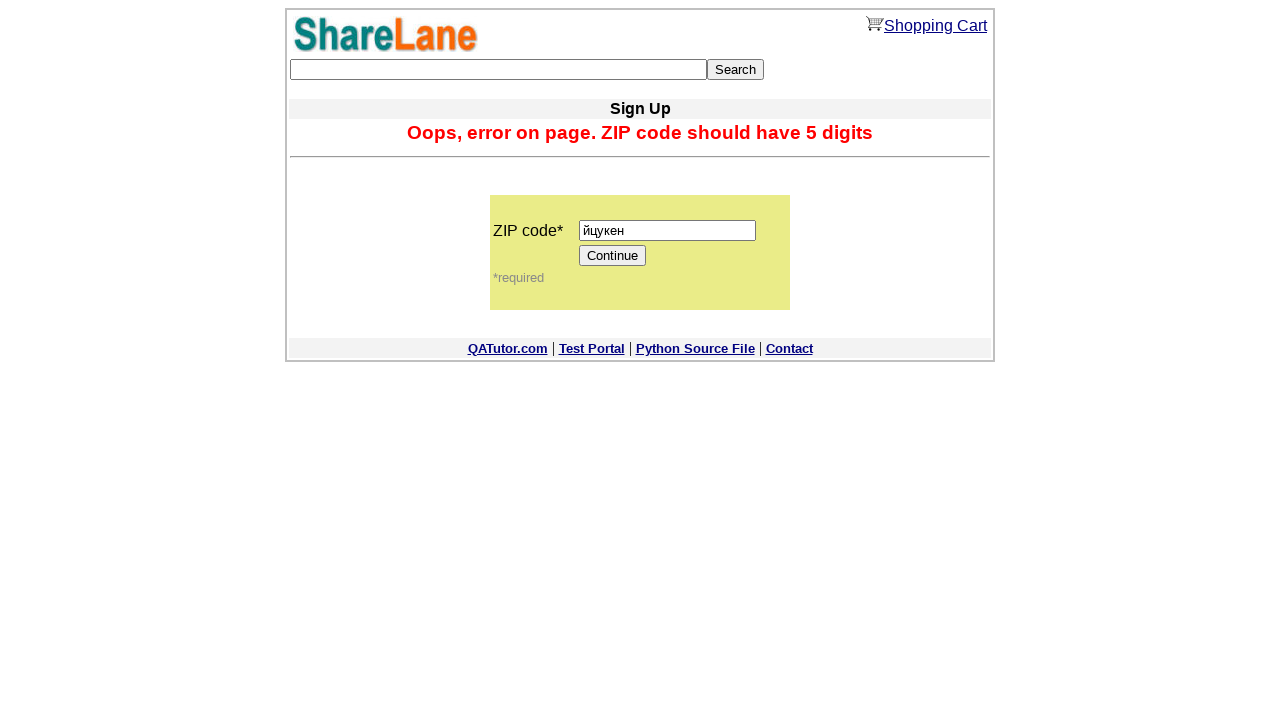